Tests calculator invalid input handling by entering 'invalid' as first number and verifying error message

Starting URL: https://calculatorhtml.onrender.com/

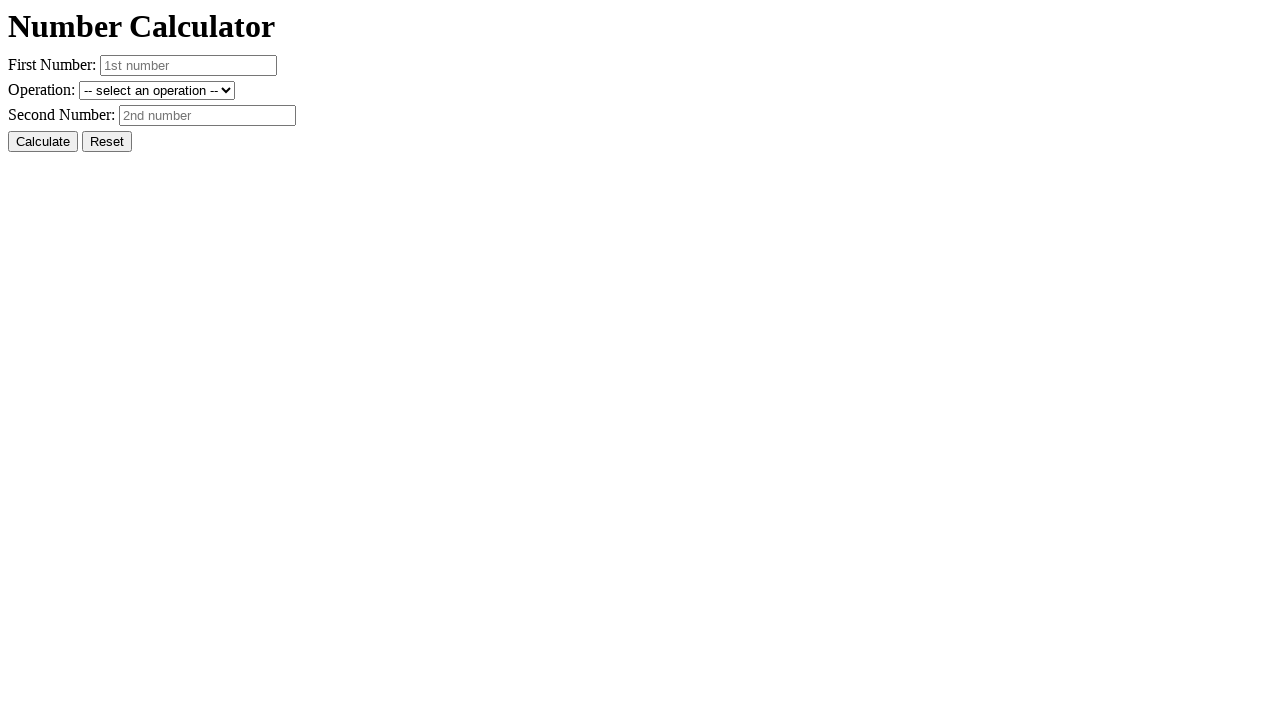

Clicked Reset button to clear previous values at (107, 142) on #resetButton
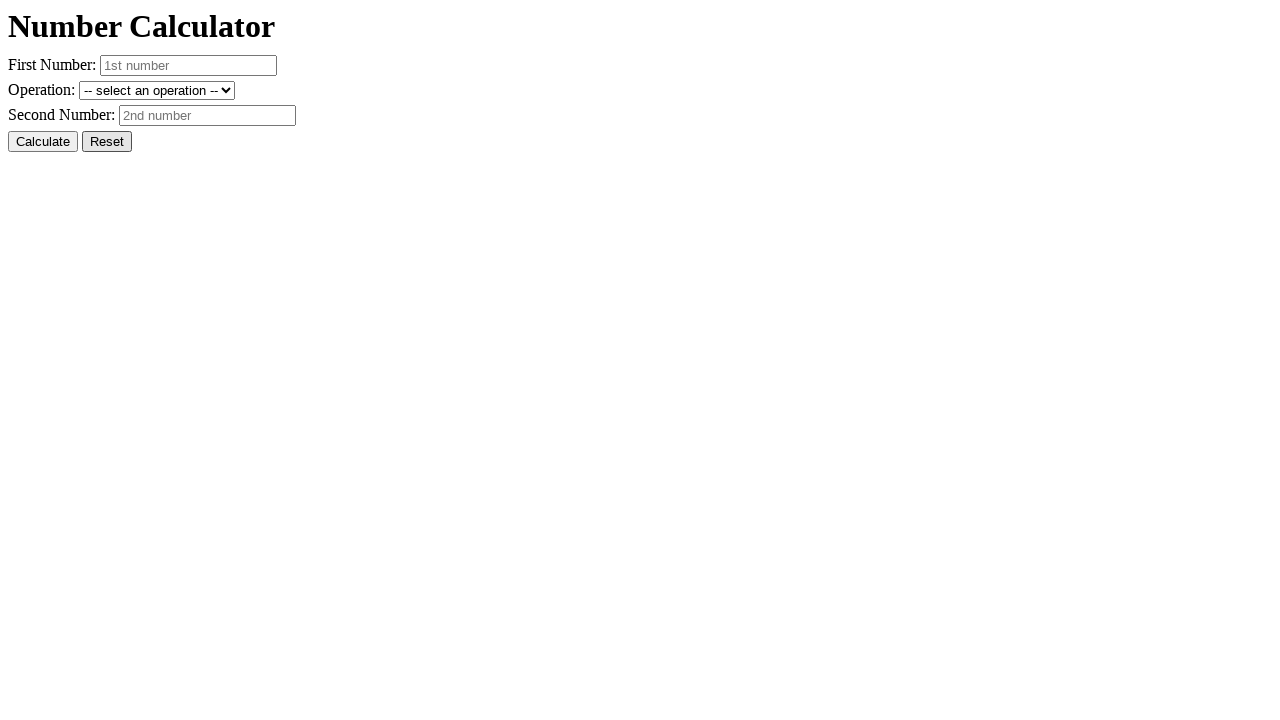

Entered 'invalid' as first number to test error handling on #number1
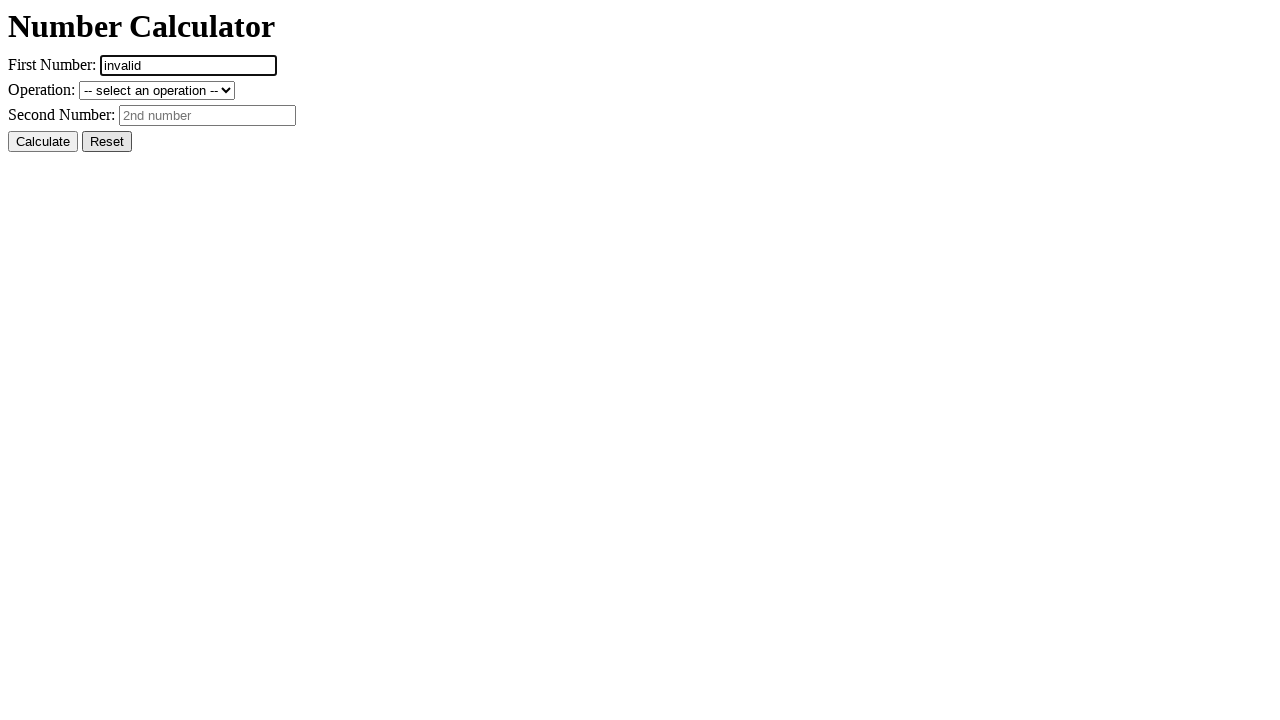

Entered '10' as second number on #number2
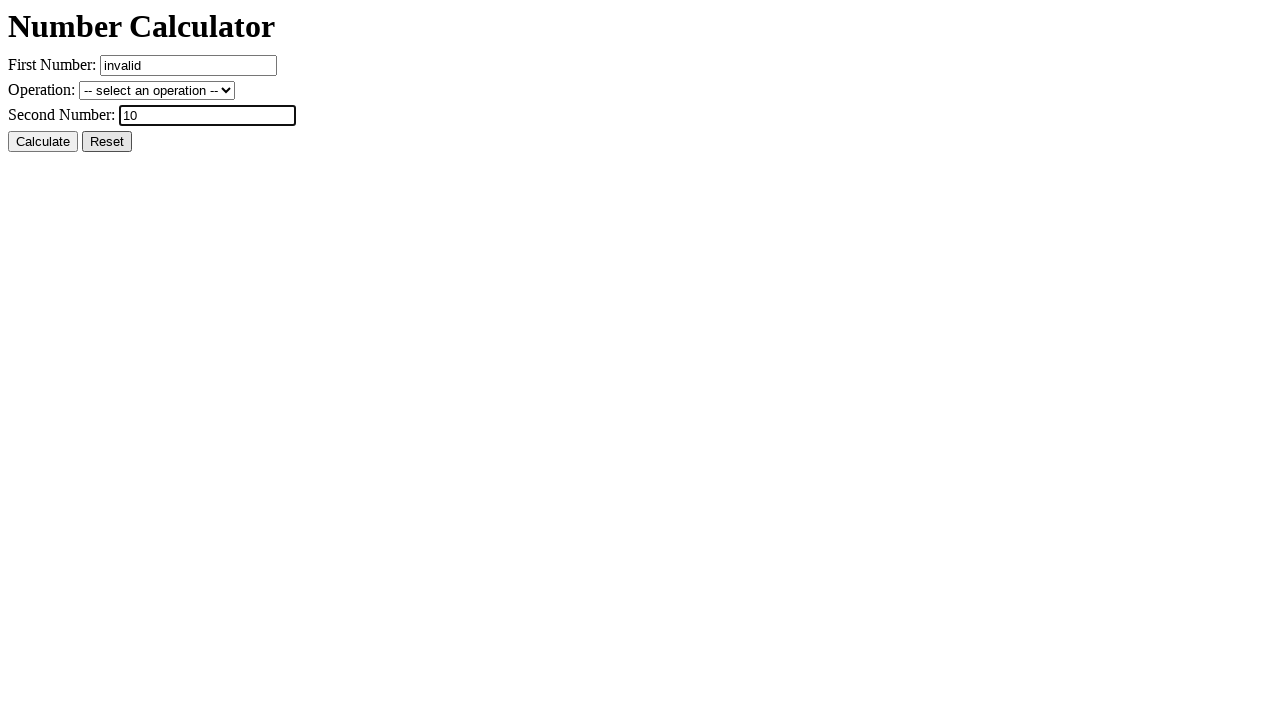

Selected addition operation on #operation
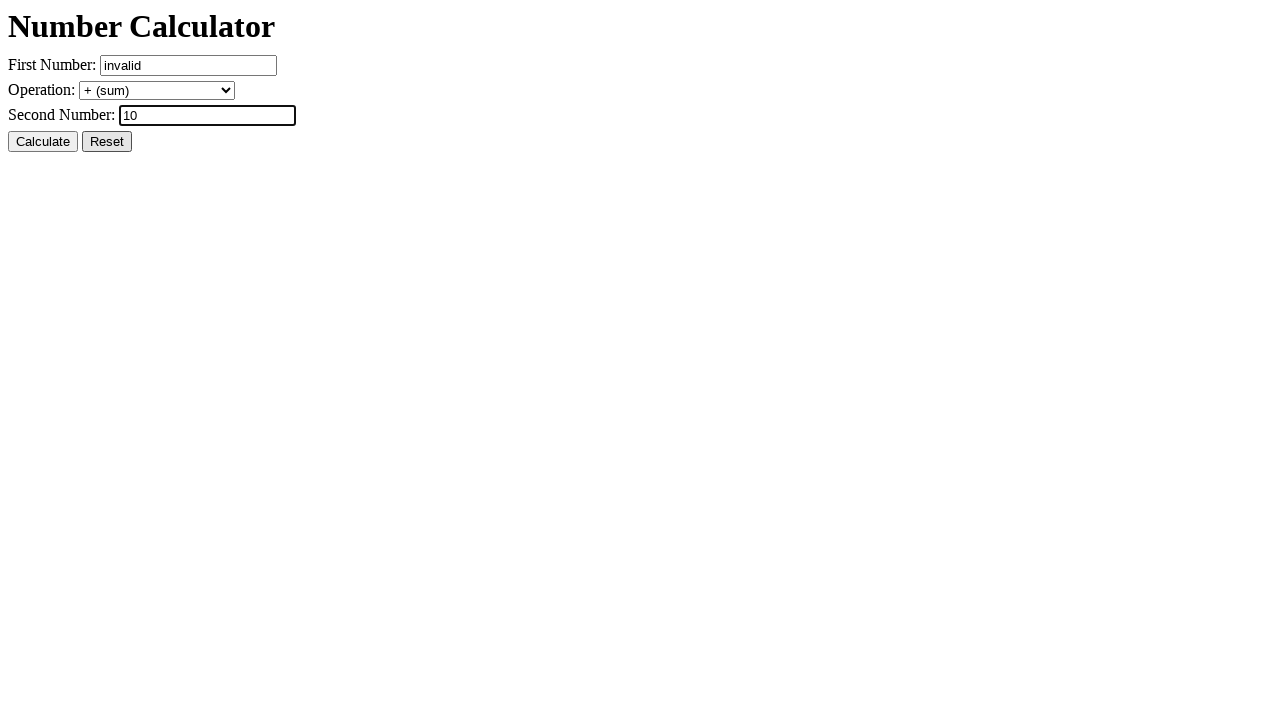

Clicked Calculate button to attempt calculation with invalid input at (43, 142) on #calcButton
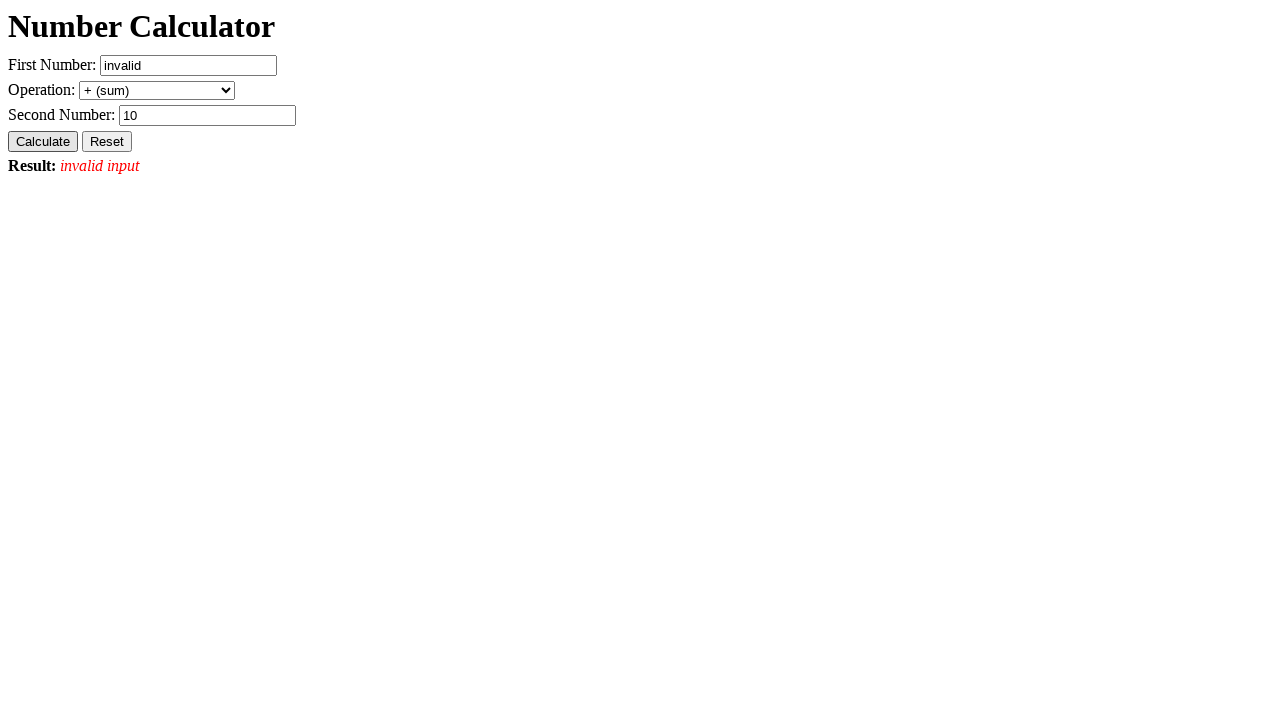

Result element appeared (expected to display error message)
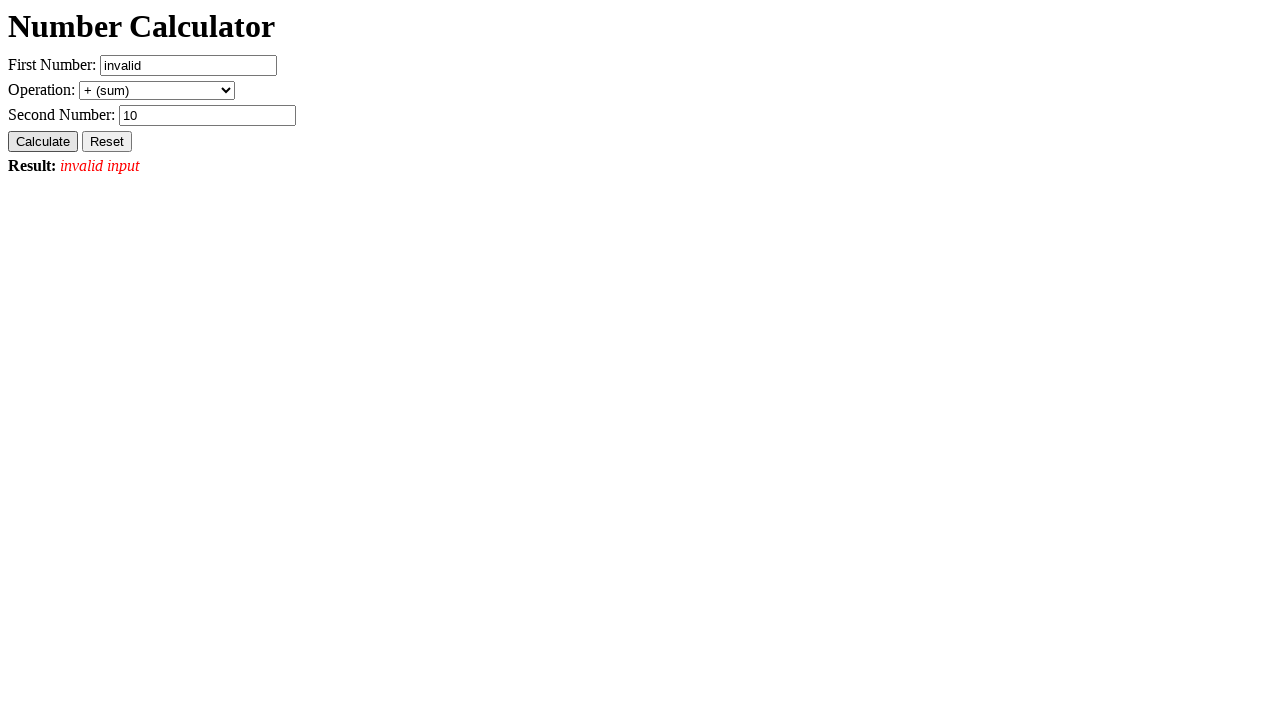

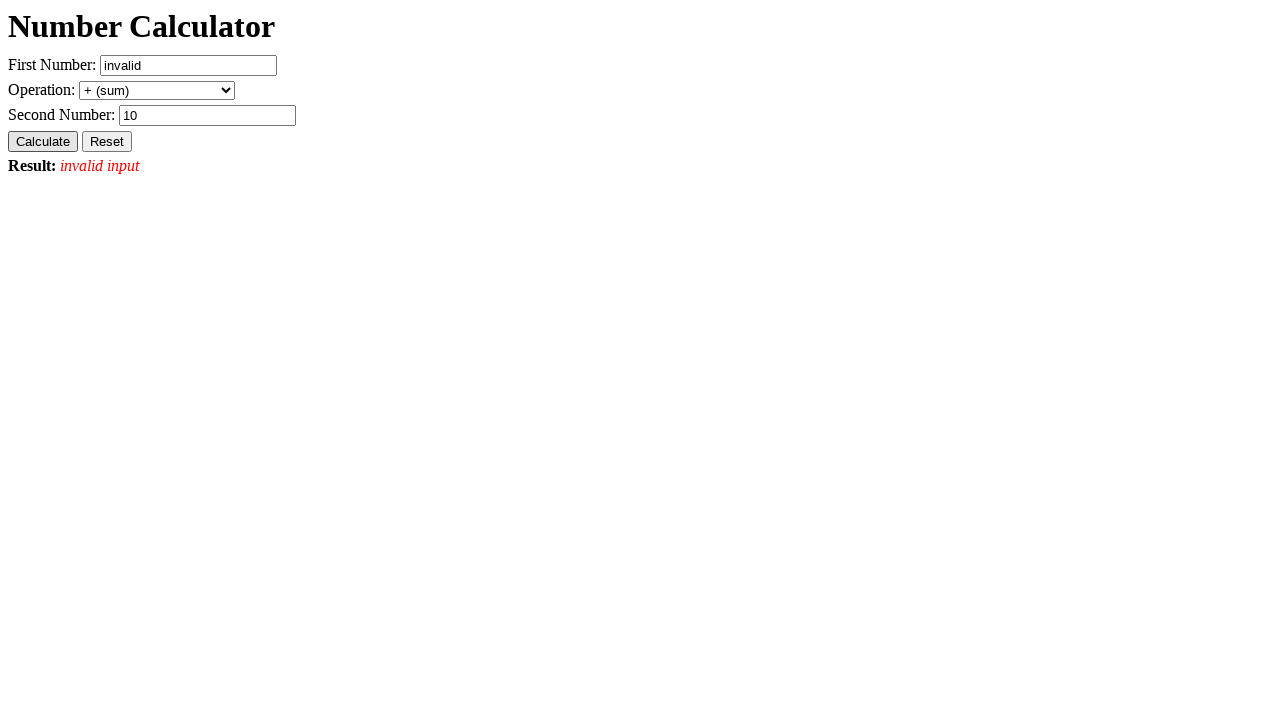